Tests a form with mathematical calculation by extracting an attribute value, calculating a result, filling an input field, selecting a checkbox and radio button, then submitting the form

Starting URL: http://suninjuly.github.io/get_attribute.html

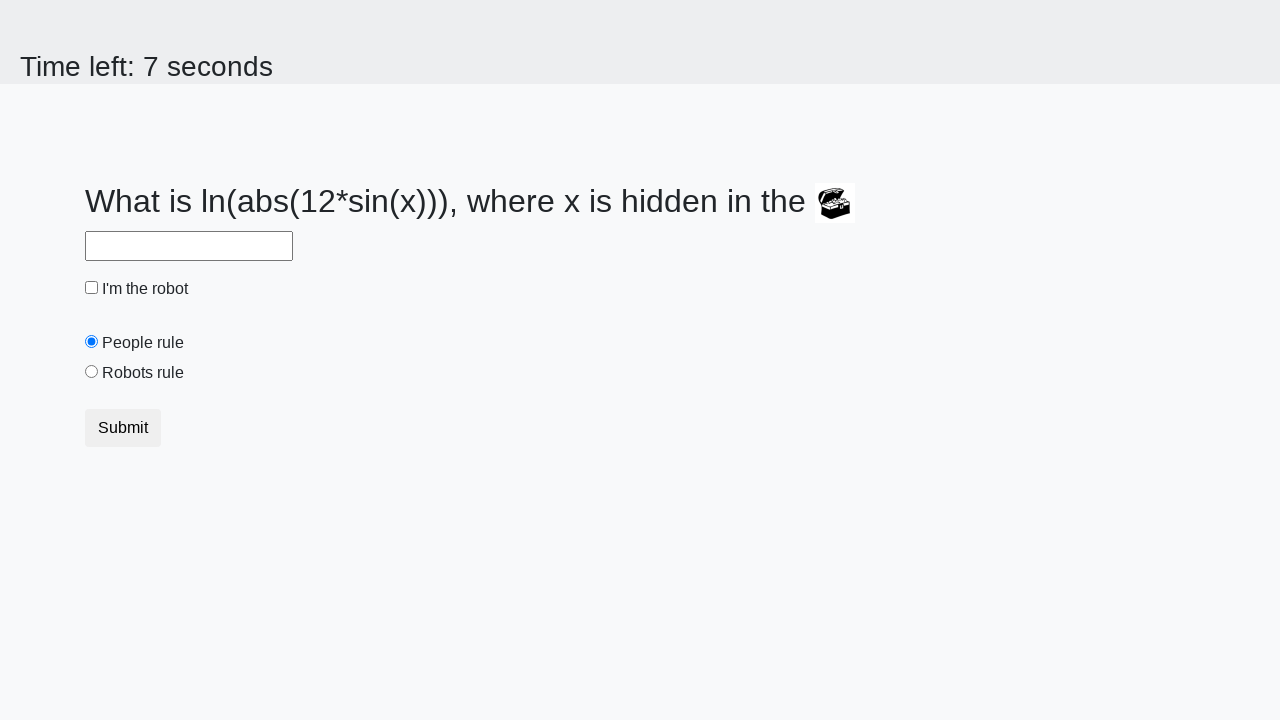

Extracted valuex attribute from treasure element
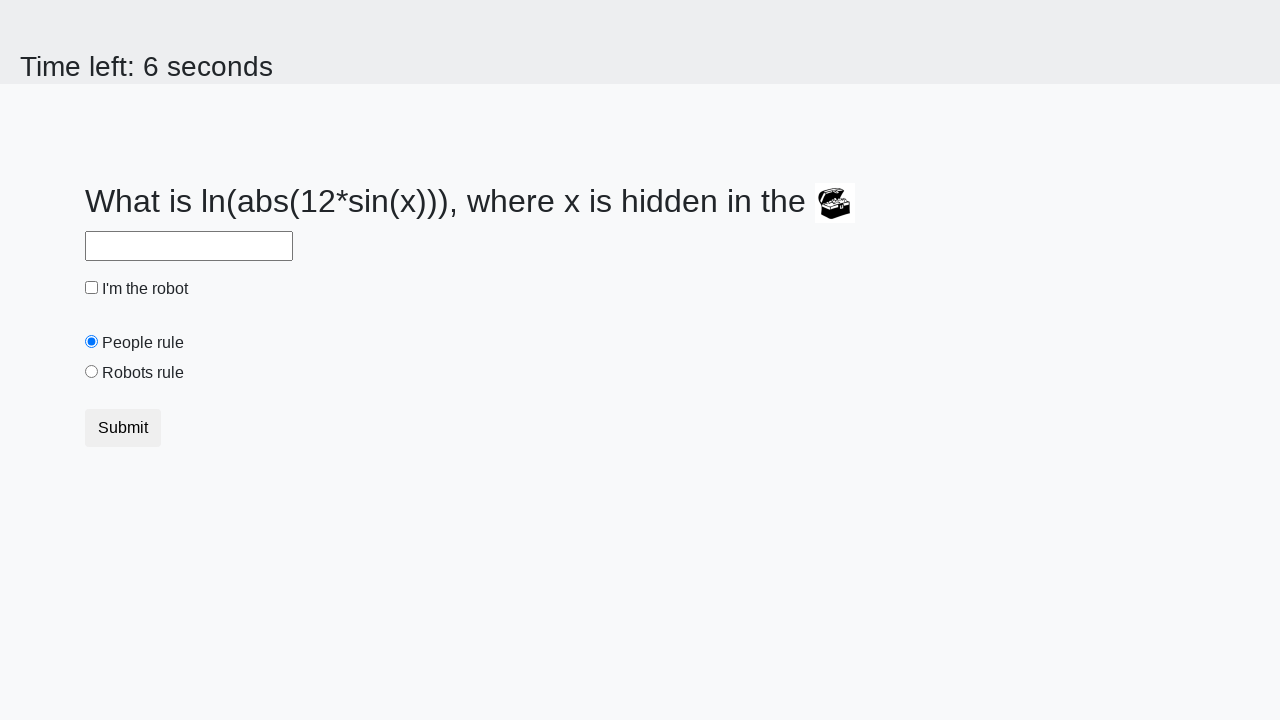

Calculated mathematical result using formula: log(abs(12*sin(x)))
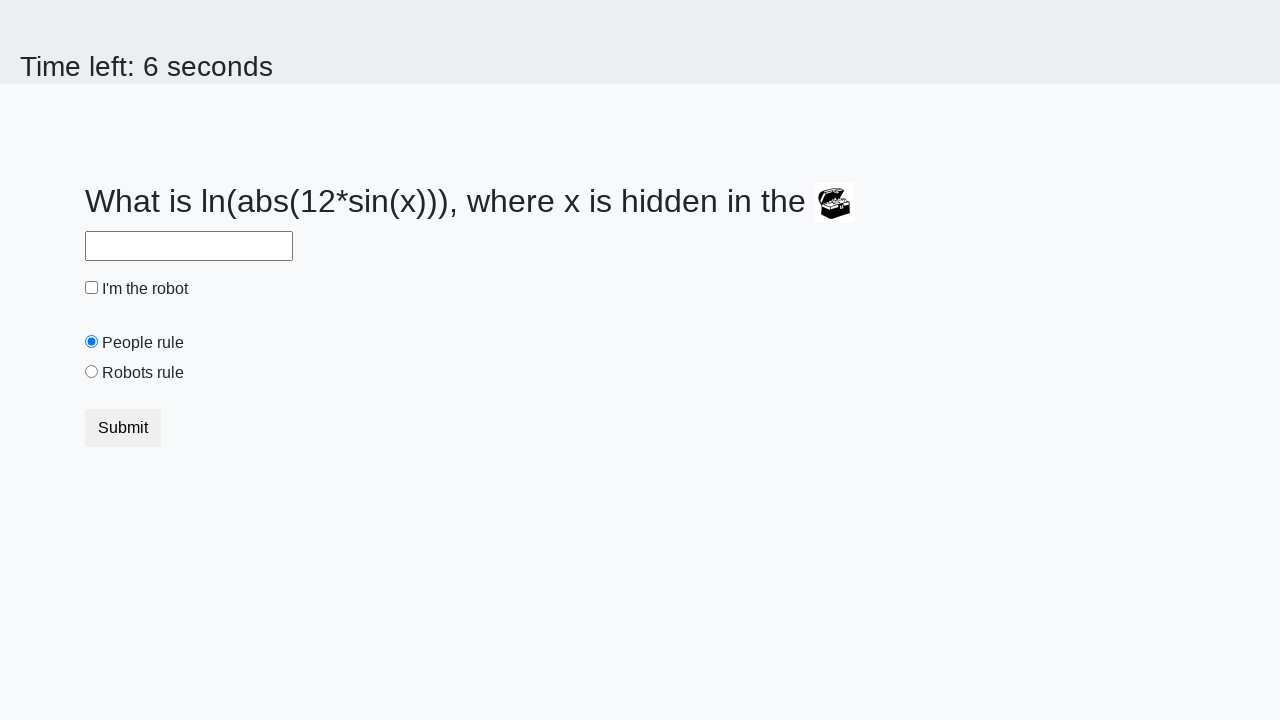

Filled answer field with calculated result: 2.4124498753962147 on #answer
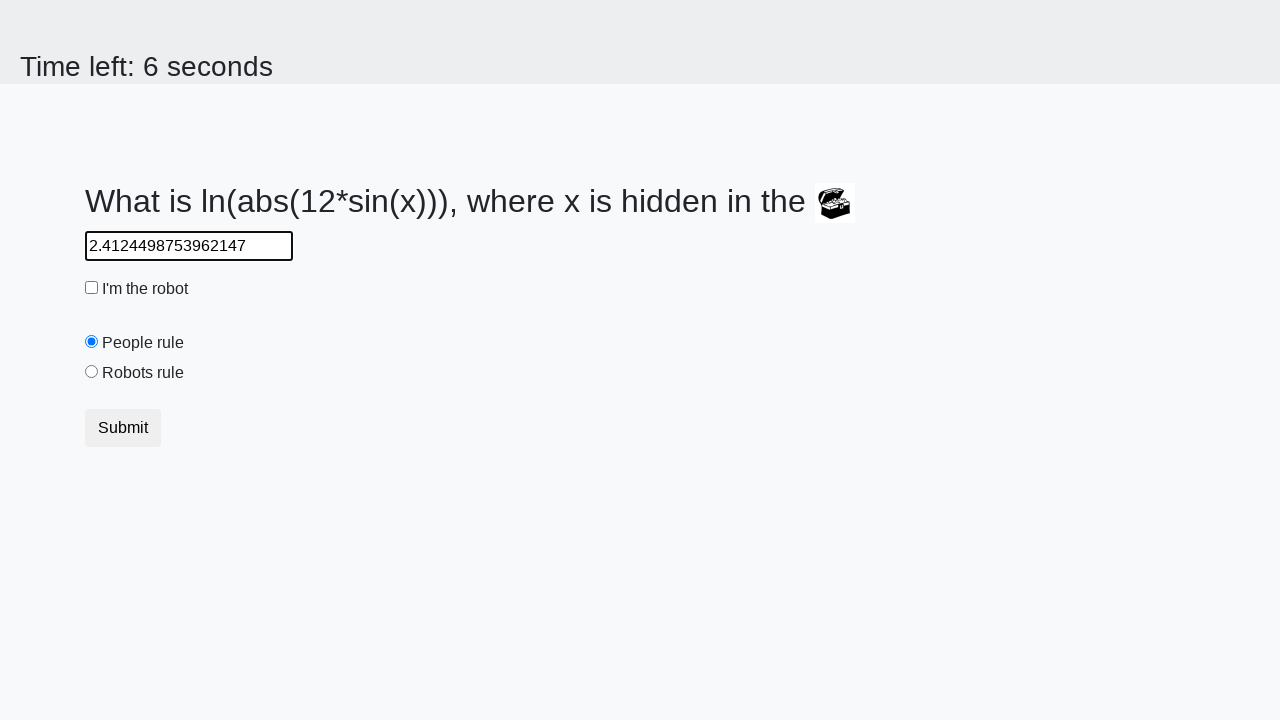

Clicked robot checkbox at (92, 288) on #robotCheckbox
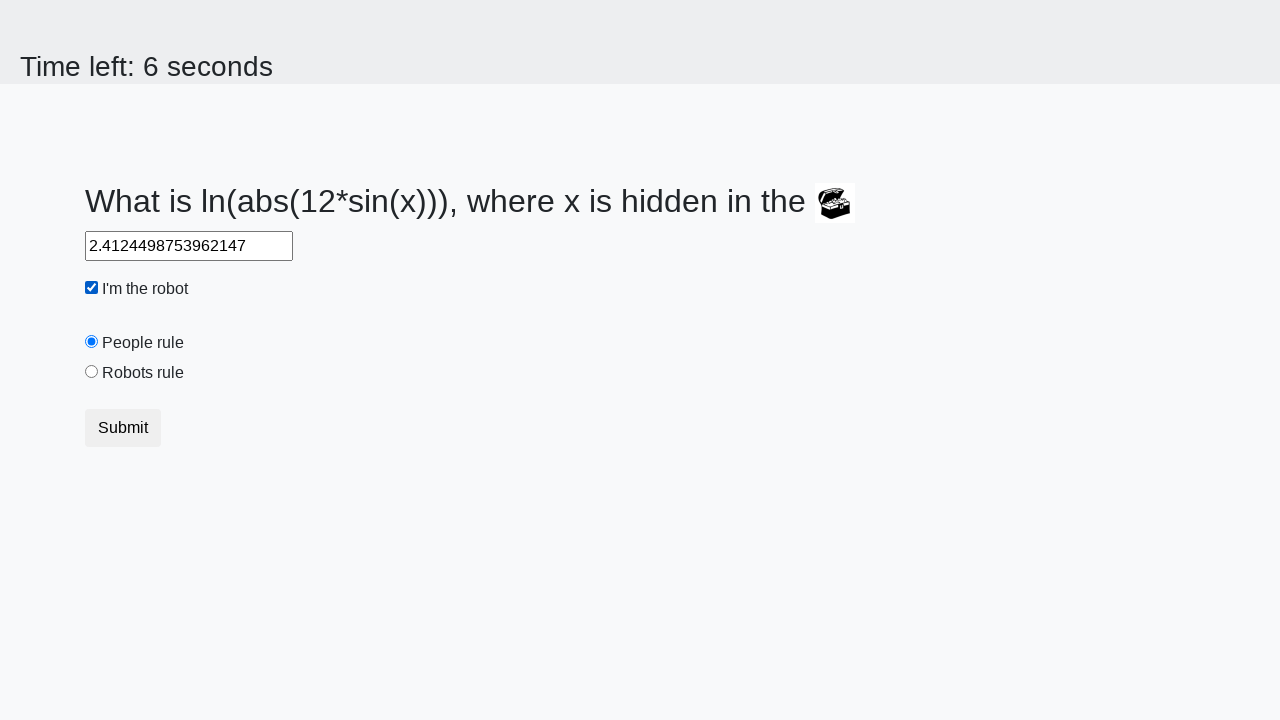

Clicked robots rule radio button at (92, 372) on #robotsRule
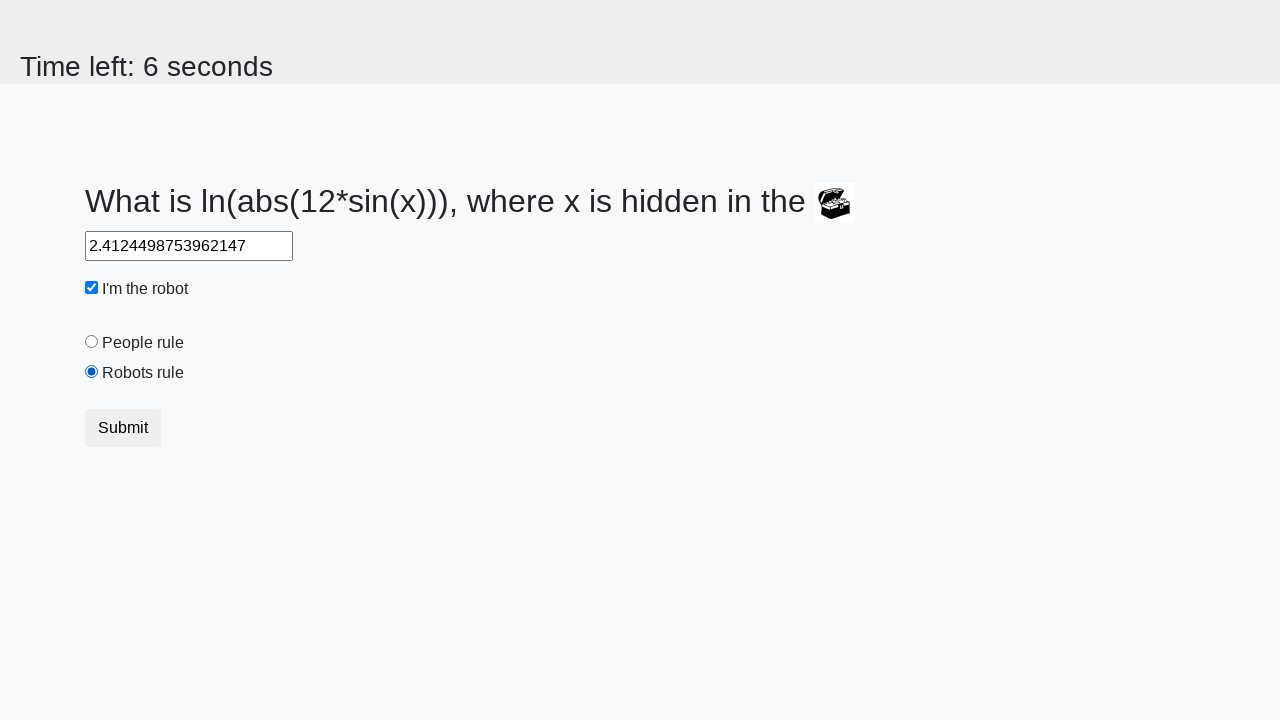

Clicked submit button to submit form at (123, 428) on button
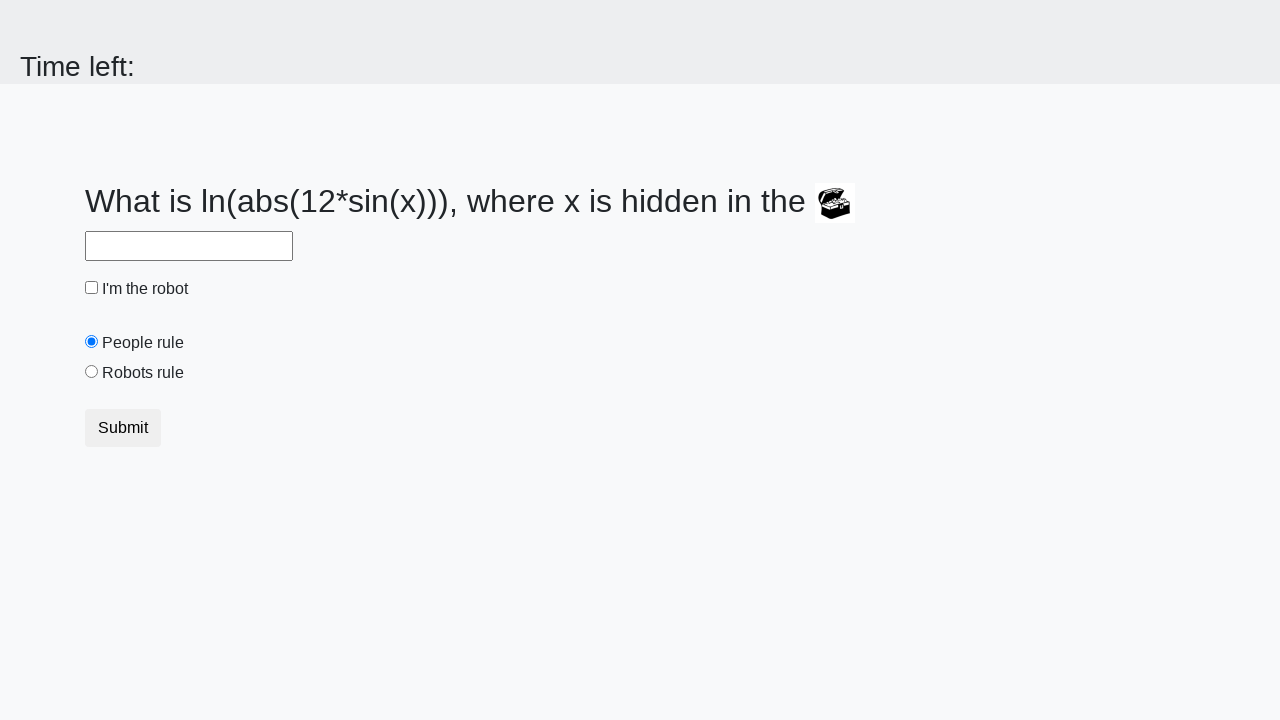

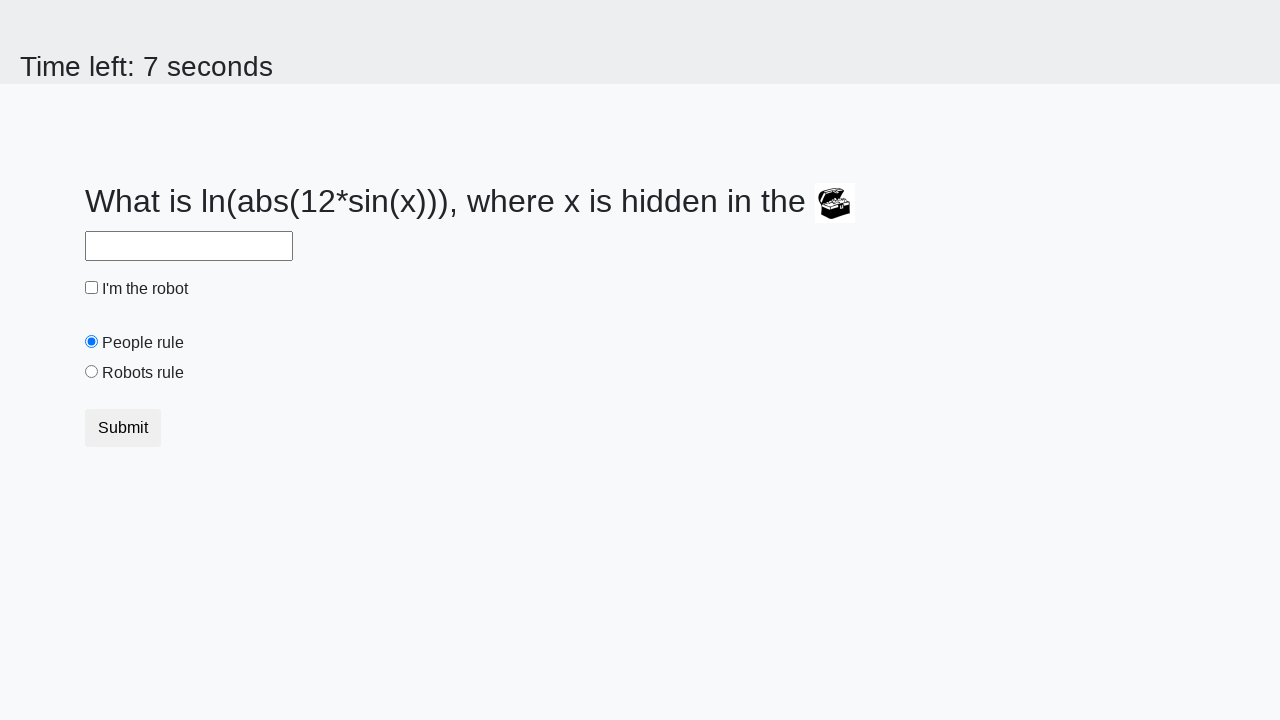